Navigates to the 99 Bottles of Beer website, clicks on the lyrics link in the submenu, and verifies the page heading displays the correct lyrics title.

Starting URL: http://www.99-bottles-of-beer.net/

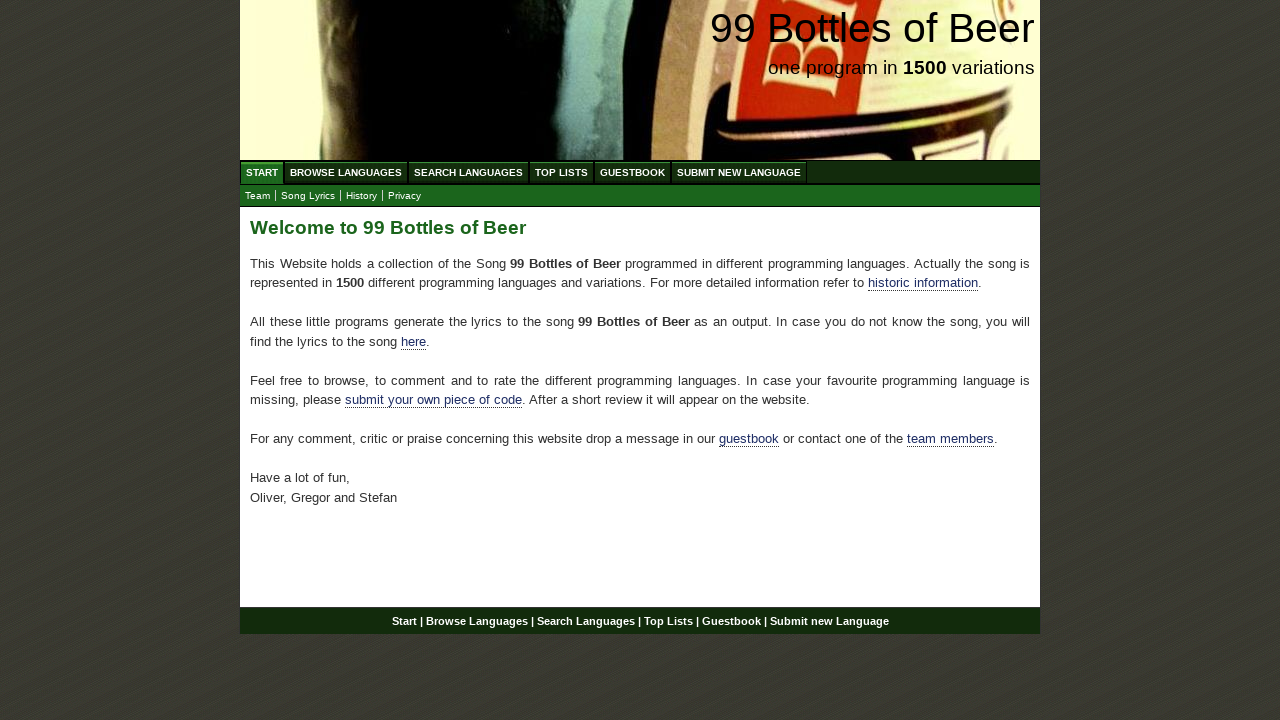

Clicked on lyrics link in submenu at (308, 196) on #submenu li:nth-child(2) a
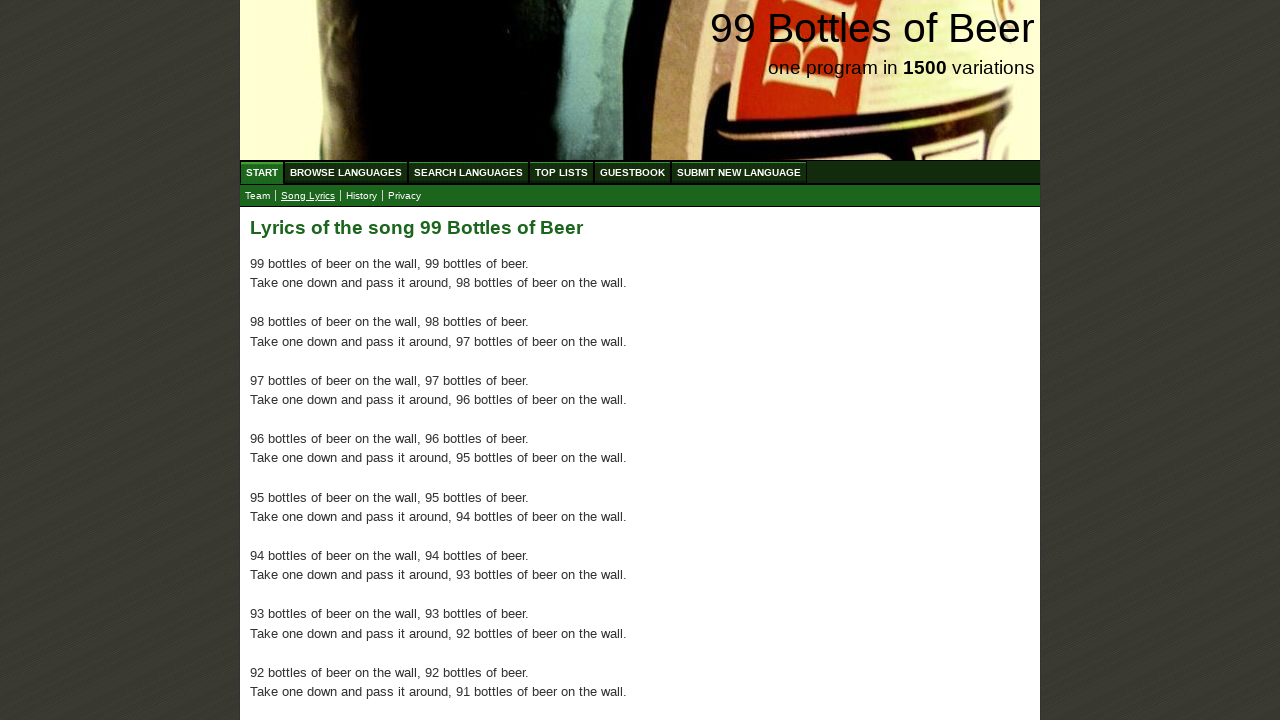

Waited for page heading to load
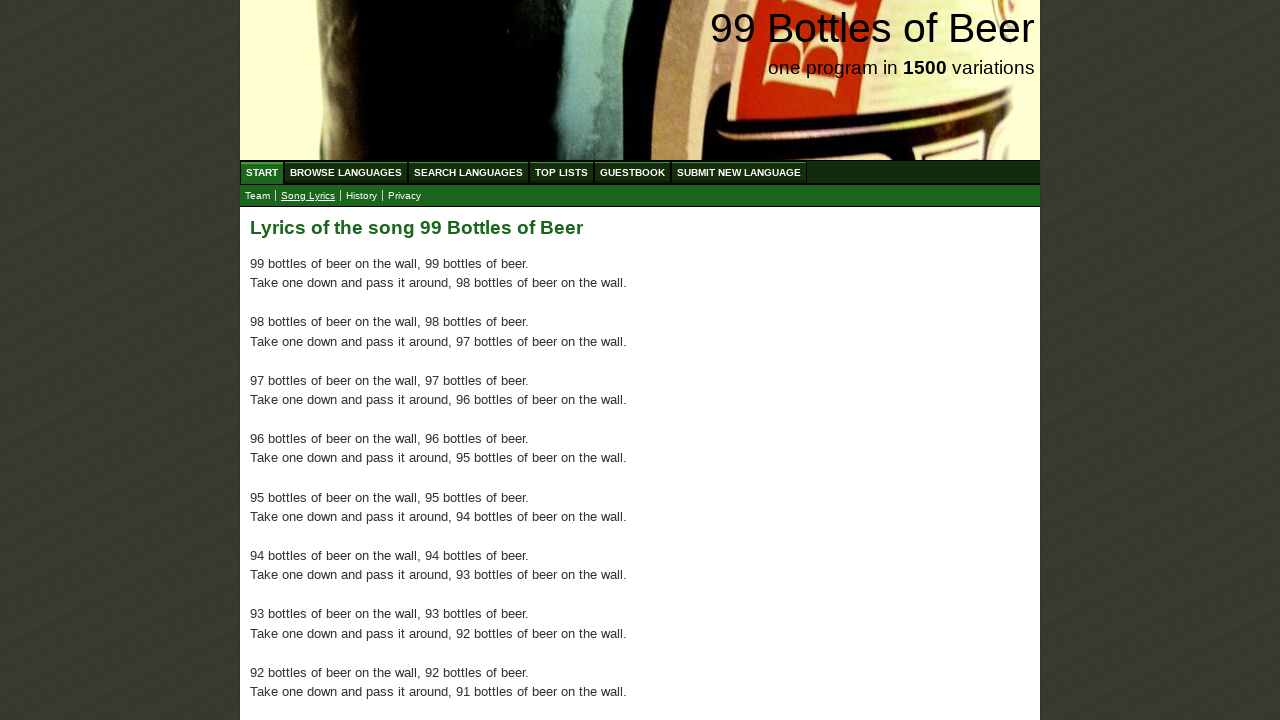

Verified page heading displays 'Lyrics of the song 99 Bottles of Beer'
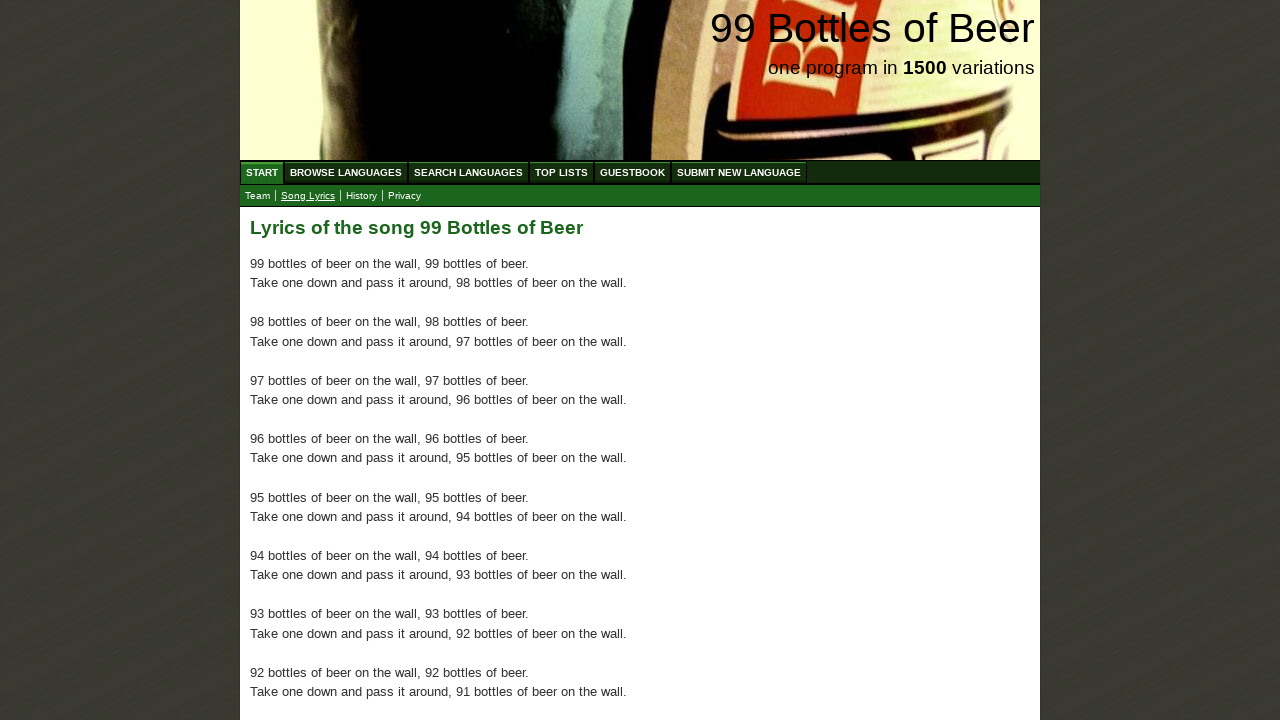

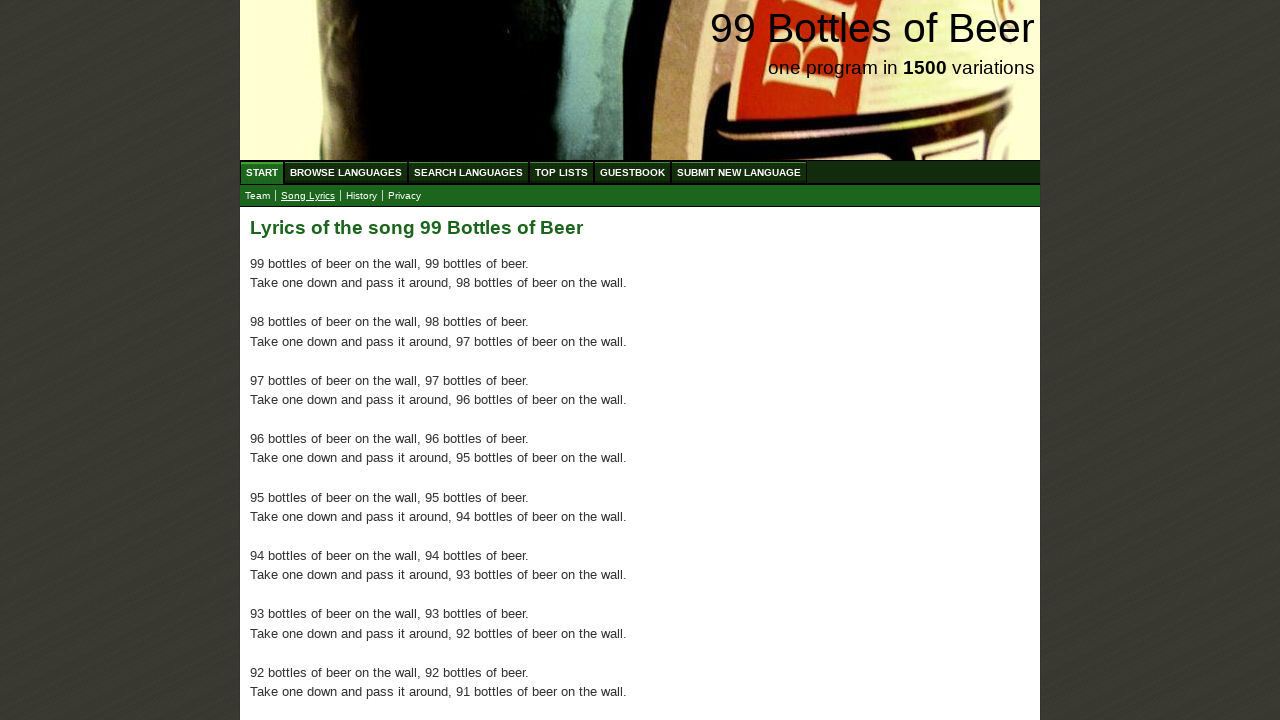